Tests that the todo counter displays the correct number of items as todos are added

Starting URL: https://demo.playwright.dev/todomvc

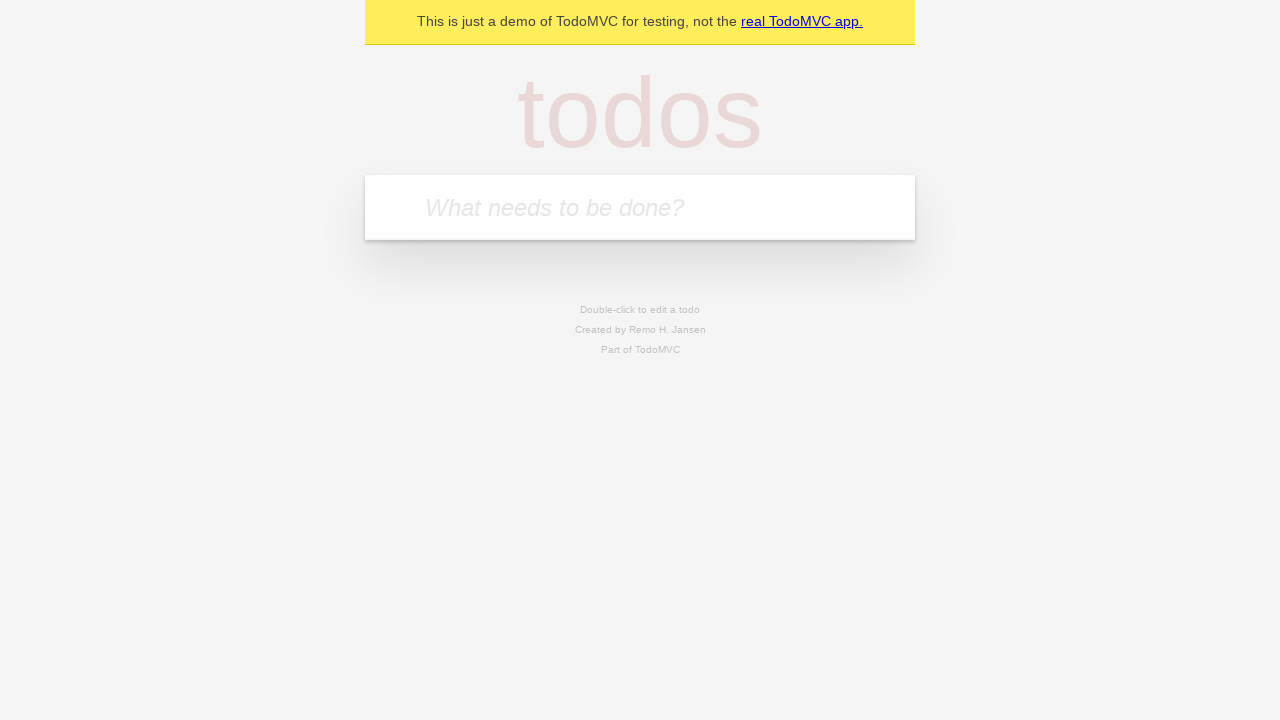

Filled first todo input with 'buy some cheese' on internal:attr=[placeholder="What needs to be done?"i]
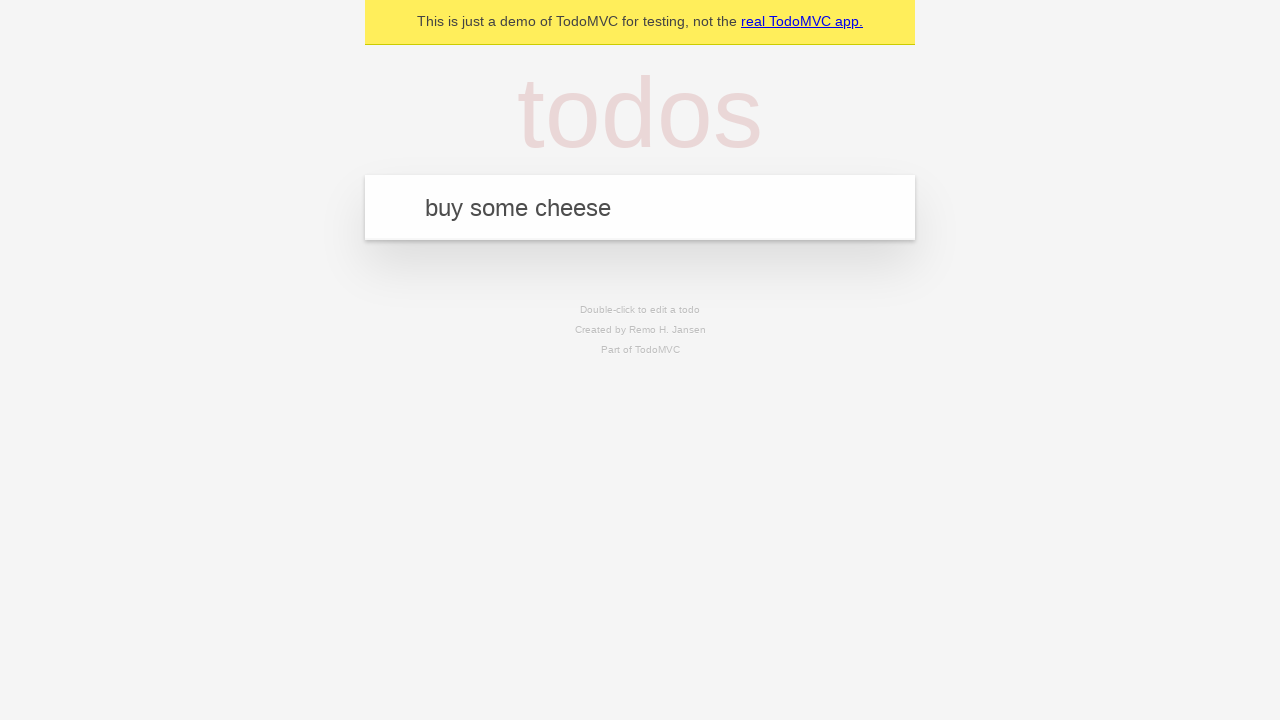

Pressed Enter to add first todo on internal:attr=[placeholder="What needs to be done?"i]
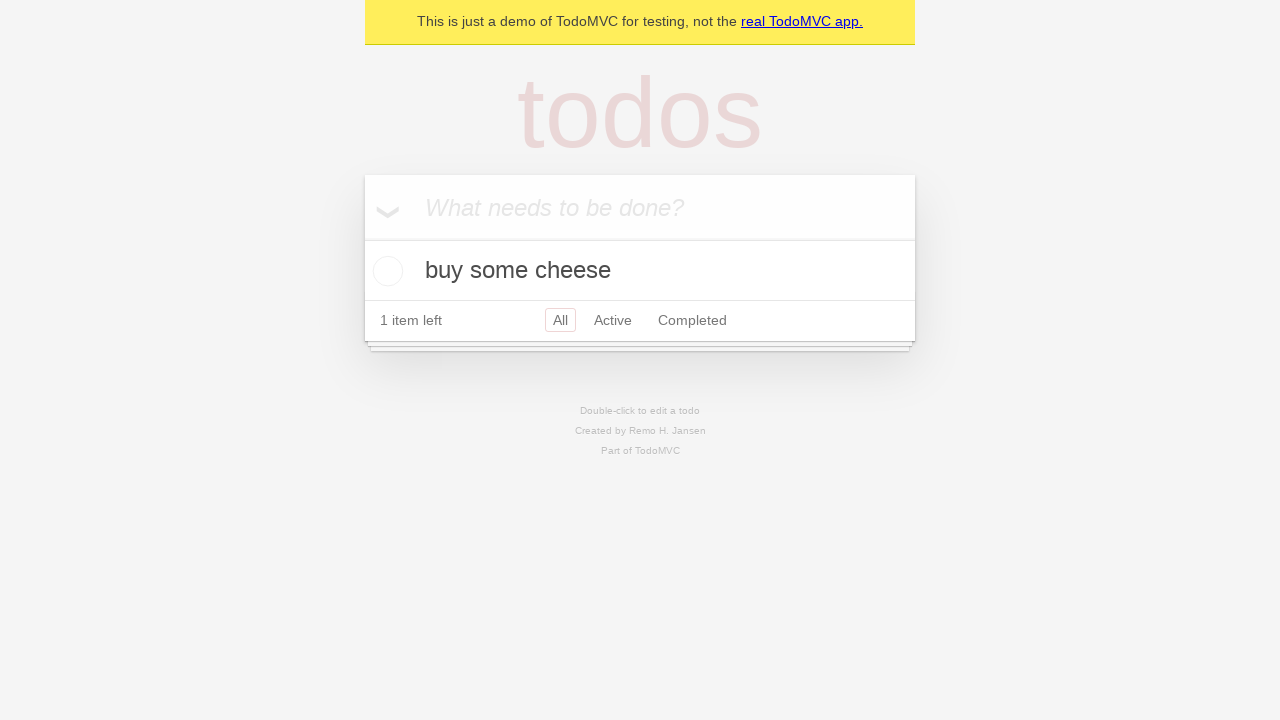

Todo counter element loaded, displaying count of 1
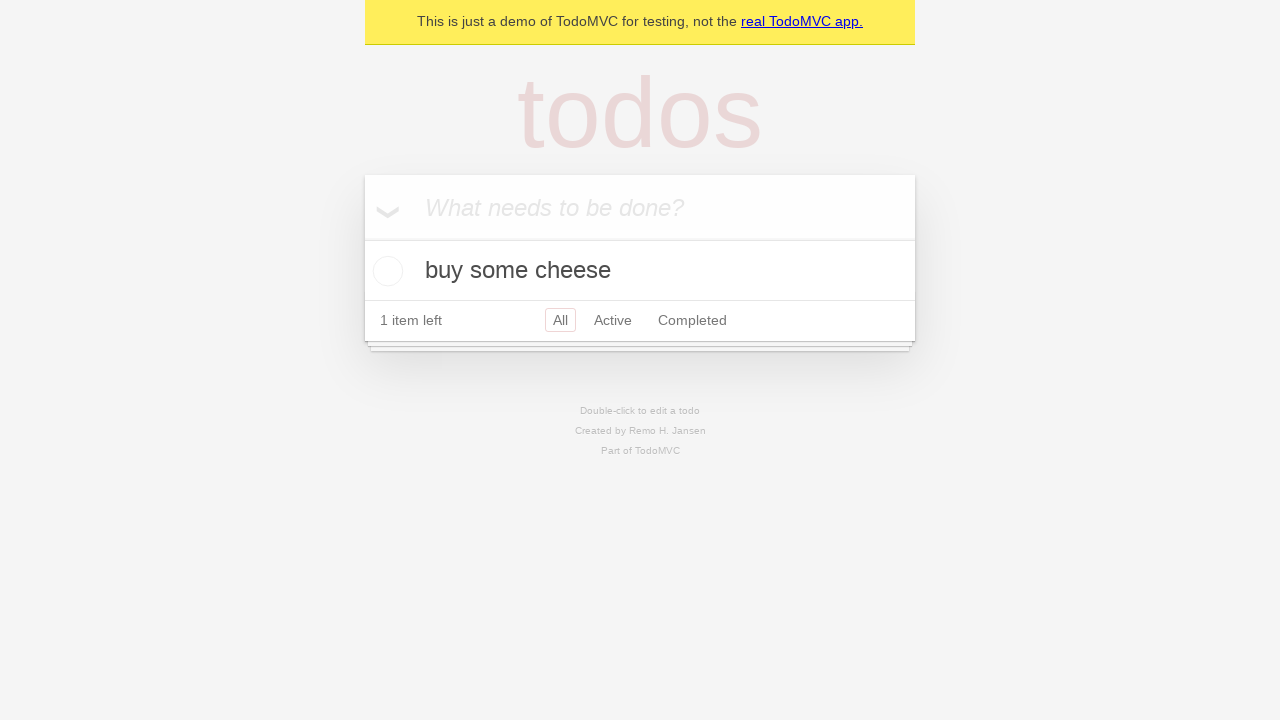

Filled second todo input with 'feed the cat' on internal:attr=[placeholder="What needs to be done?"i]
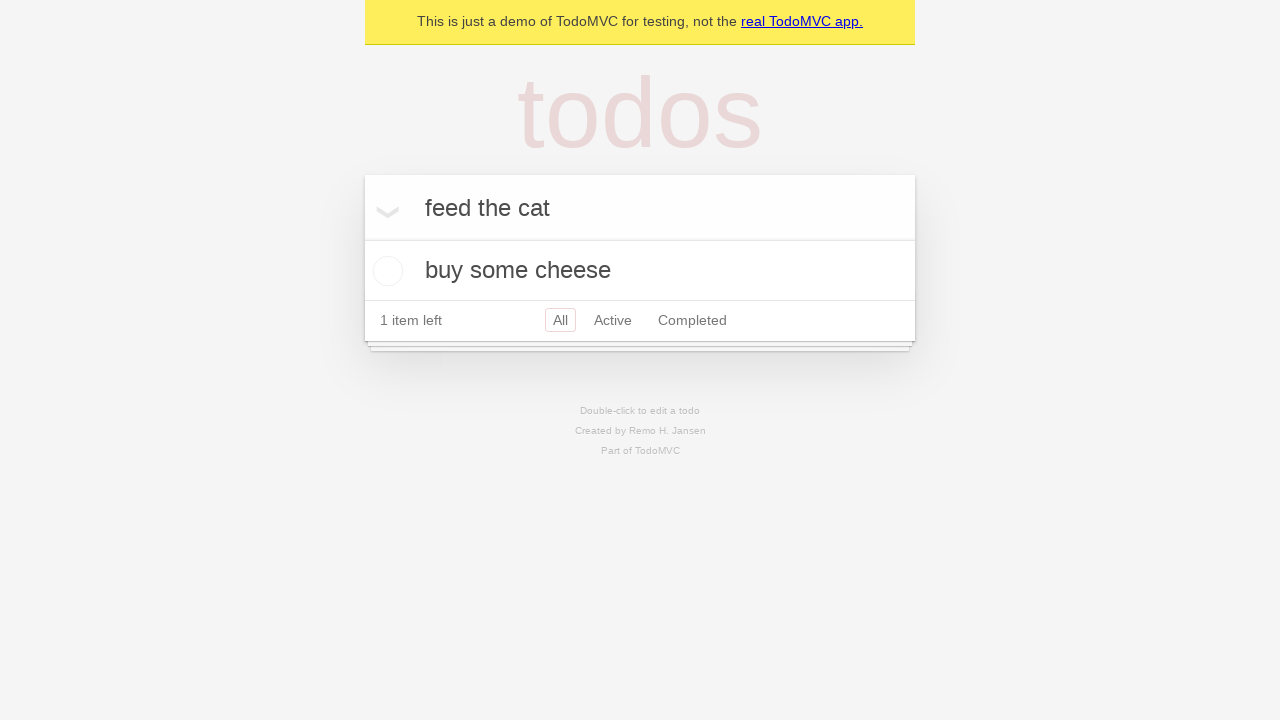

Pressed Enter to add second todo on internal:attr=[placeholder="What needs to be done?"i]
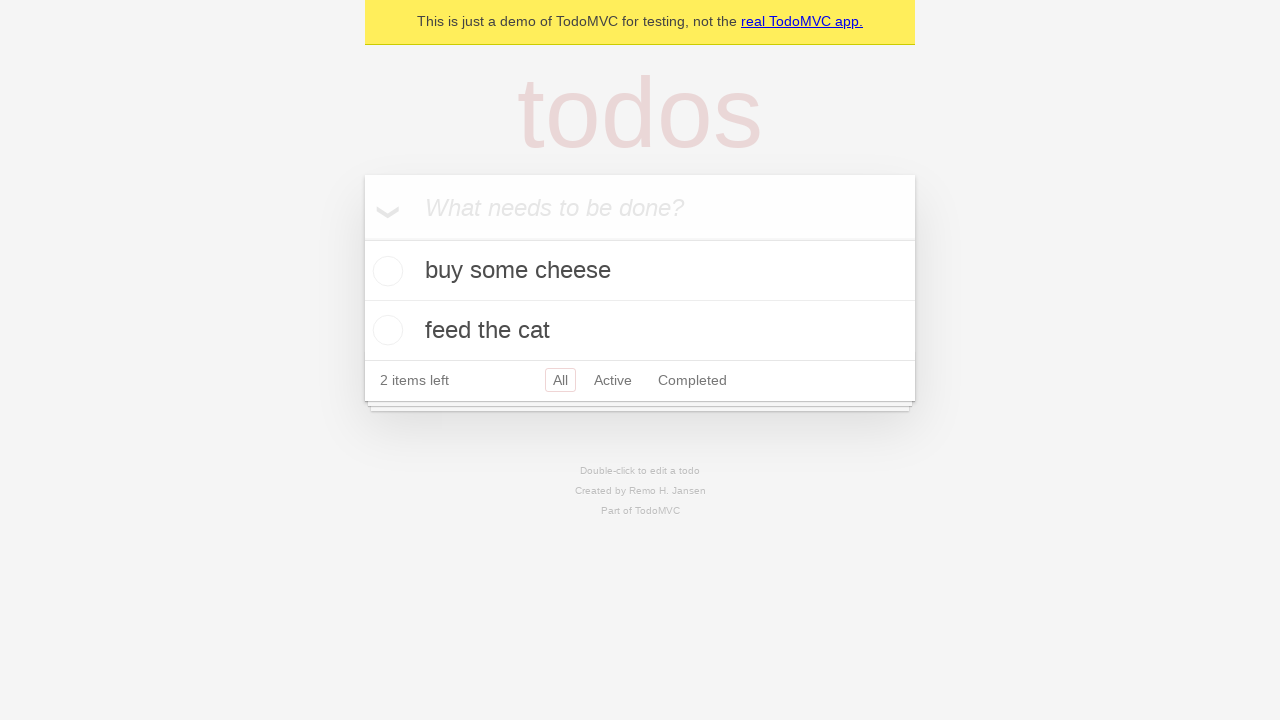

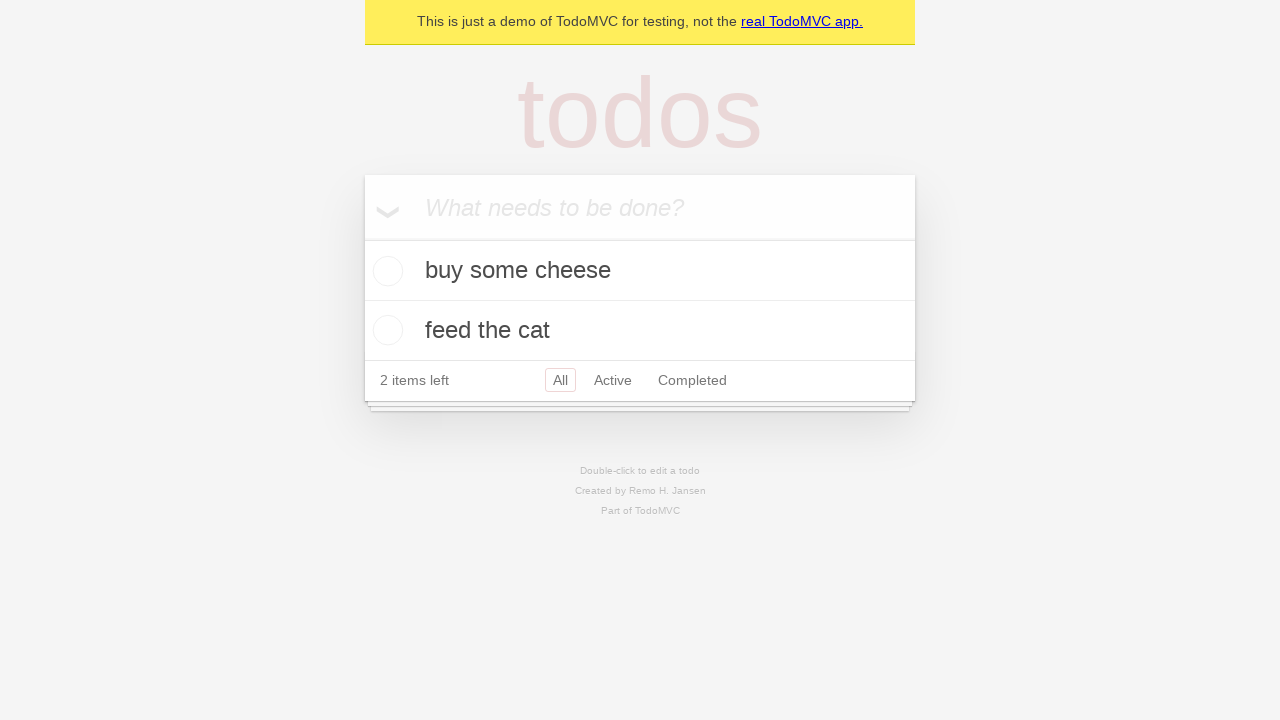